Tests sorting the Due column in descending order by clicking the column header twice and verifying the values are sorted in reverse order.

Starting URL: http://the-internet.herokuapp.com/tables

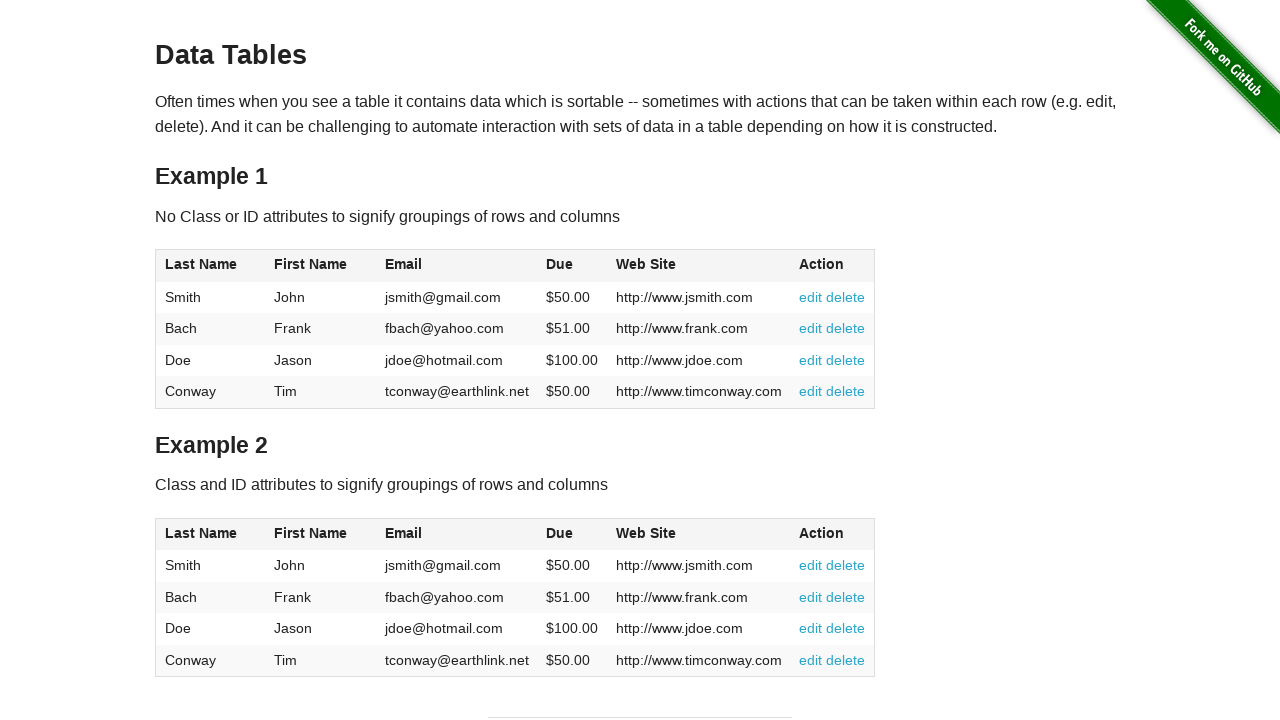

Clicked Due column header (first click) at (572, 266) on #table1 thead tr th:nth-child(4)
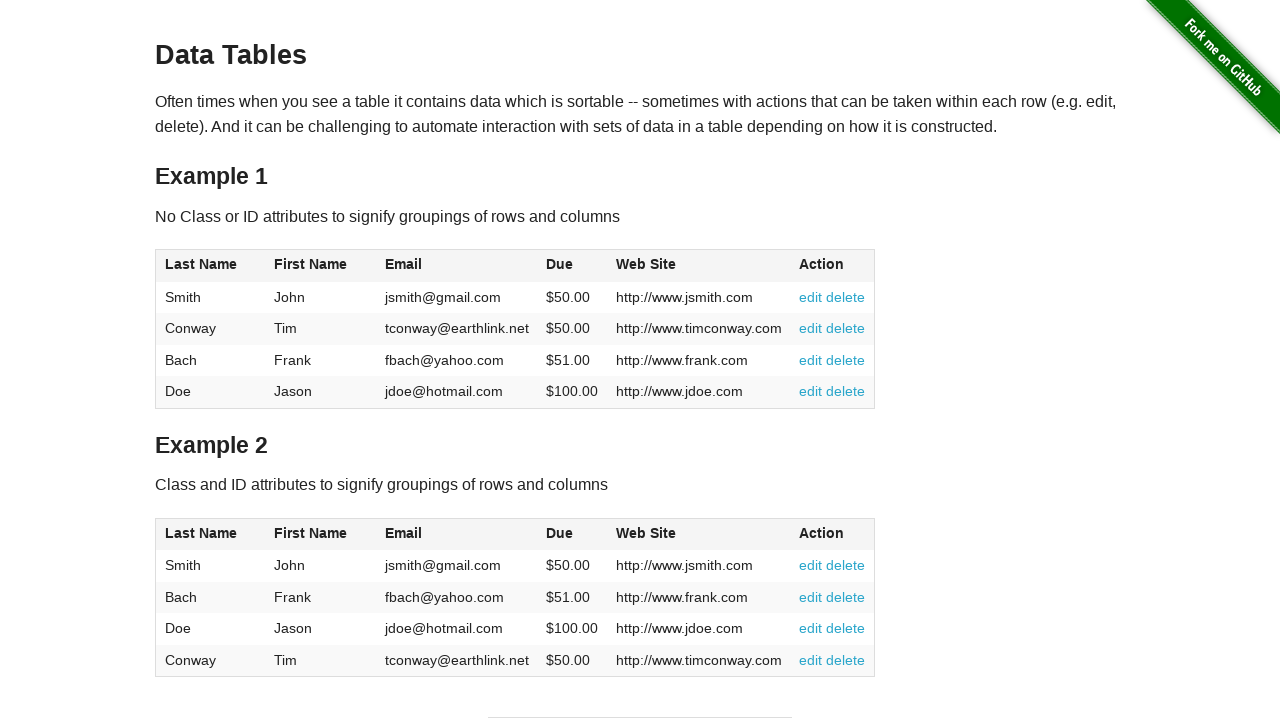

Clicked Due column header (second click to sort descending) at (572, 266) on #table1 thead tr th:nth-child(4)
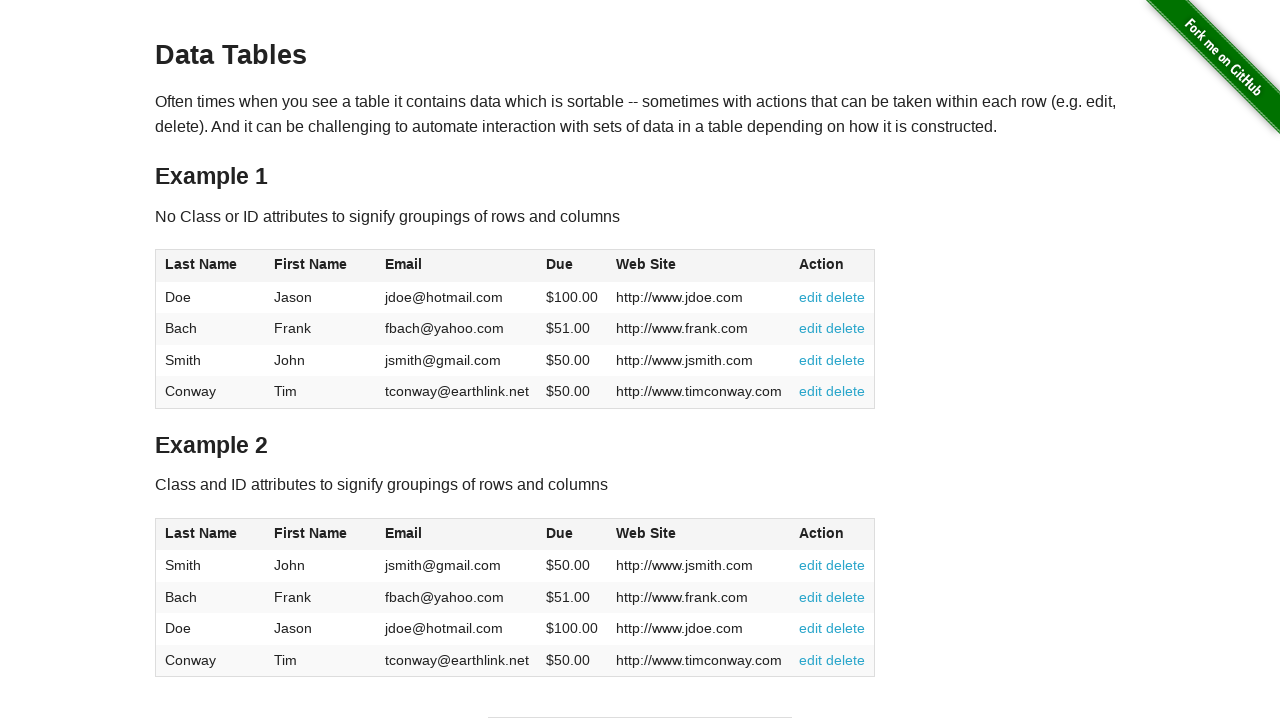

Due column cells loaded
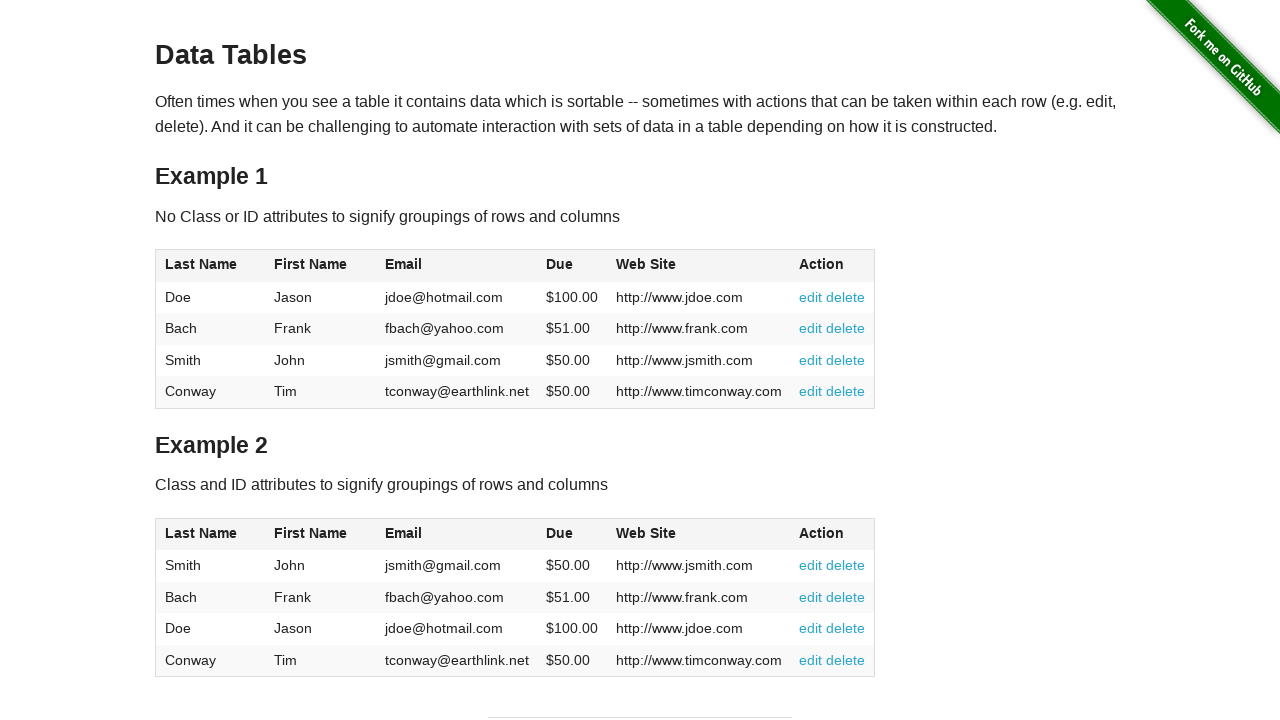

Retrieved all Due column cell elements
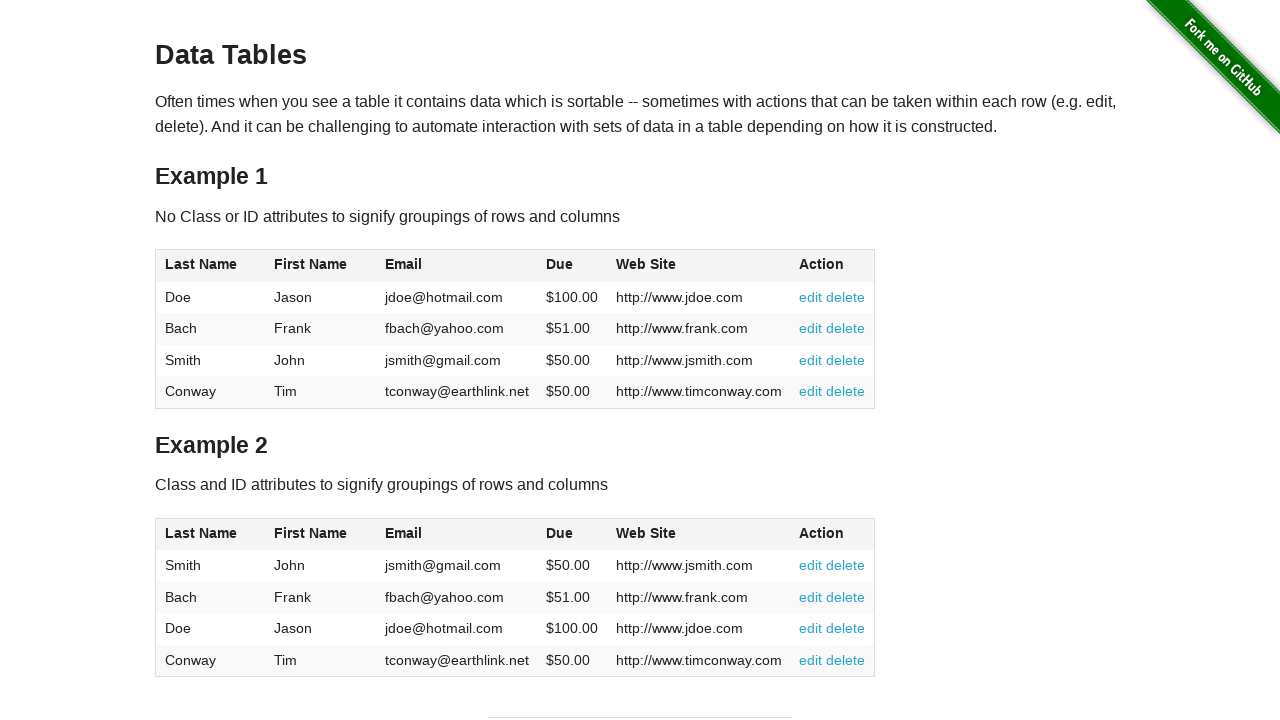

Extracted Due values from cells: [100.0, 51.0, 50.0, 50.0]
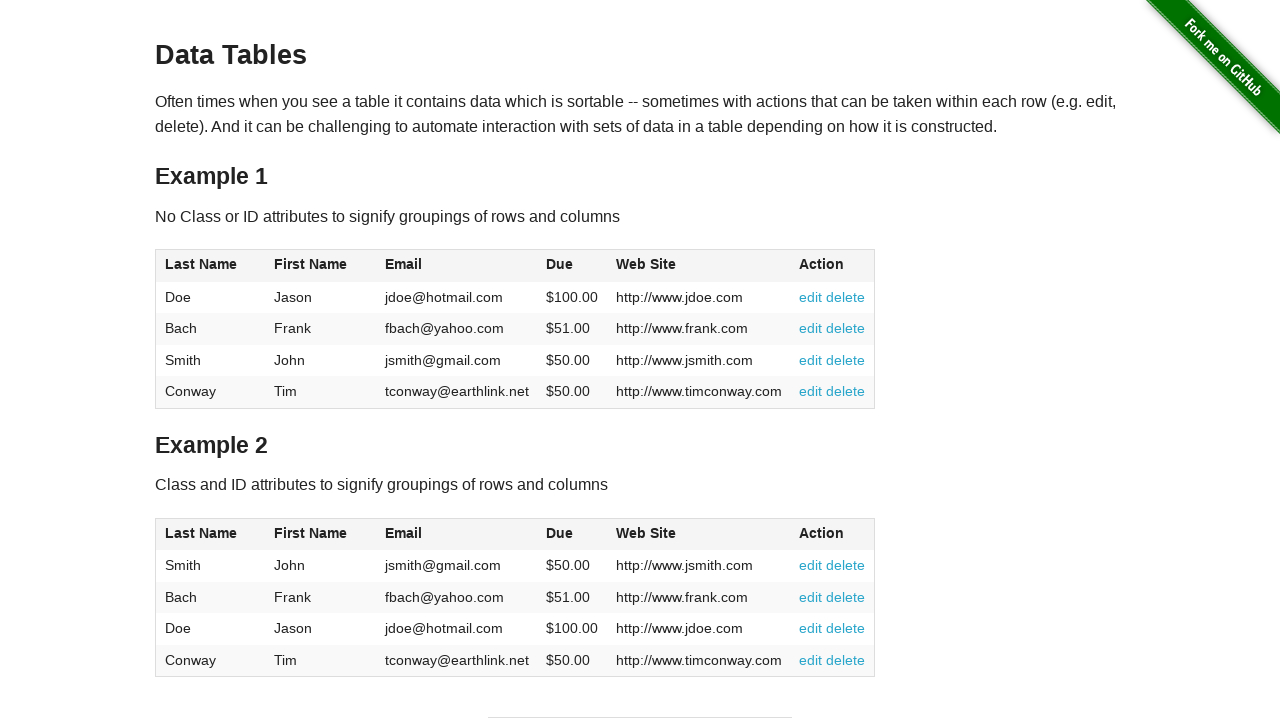

Verified Due column is sorted in descending order
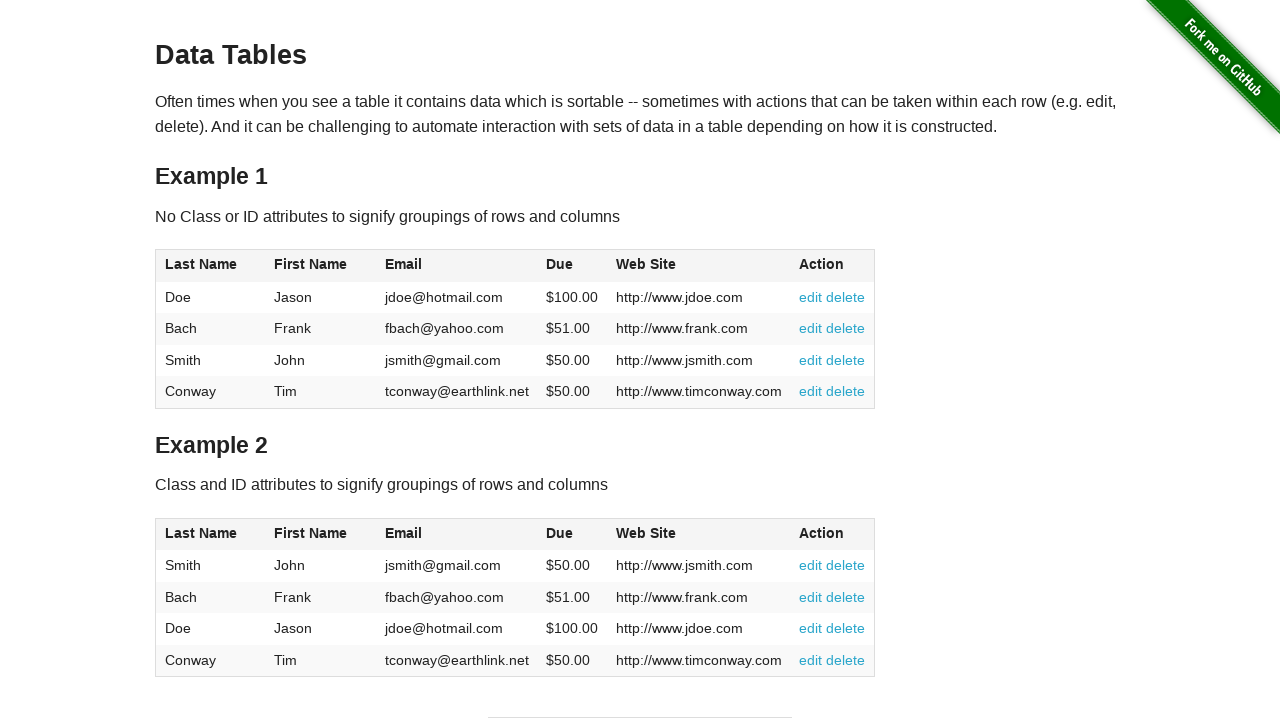

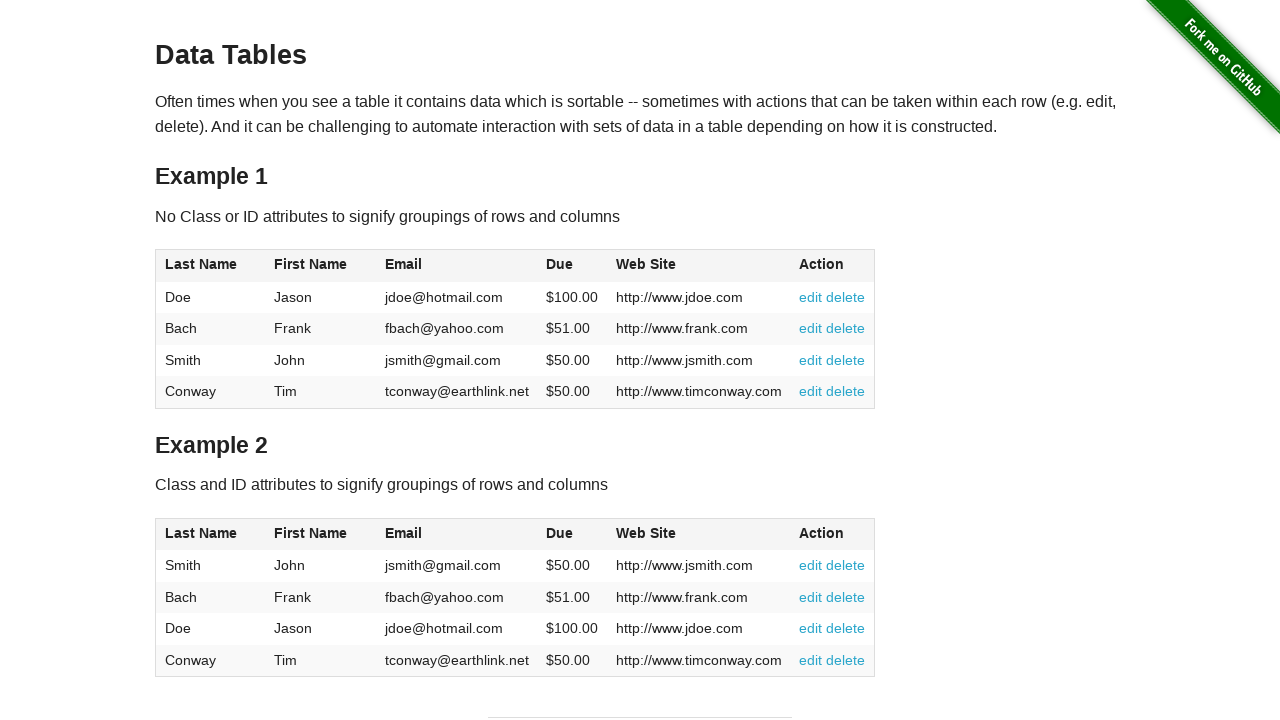